Tests state dropdown by clicking dropdown link, selecting Alabama, and verifying the selection

Starting URL: https://practice.cydeo.com

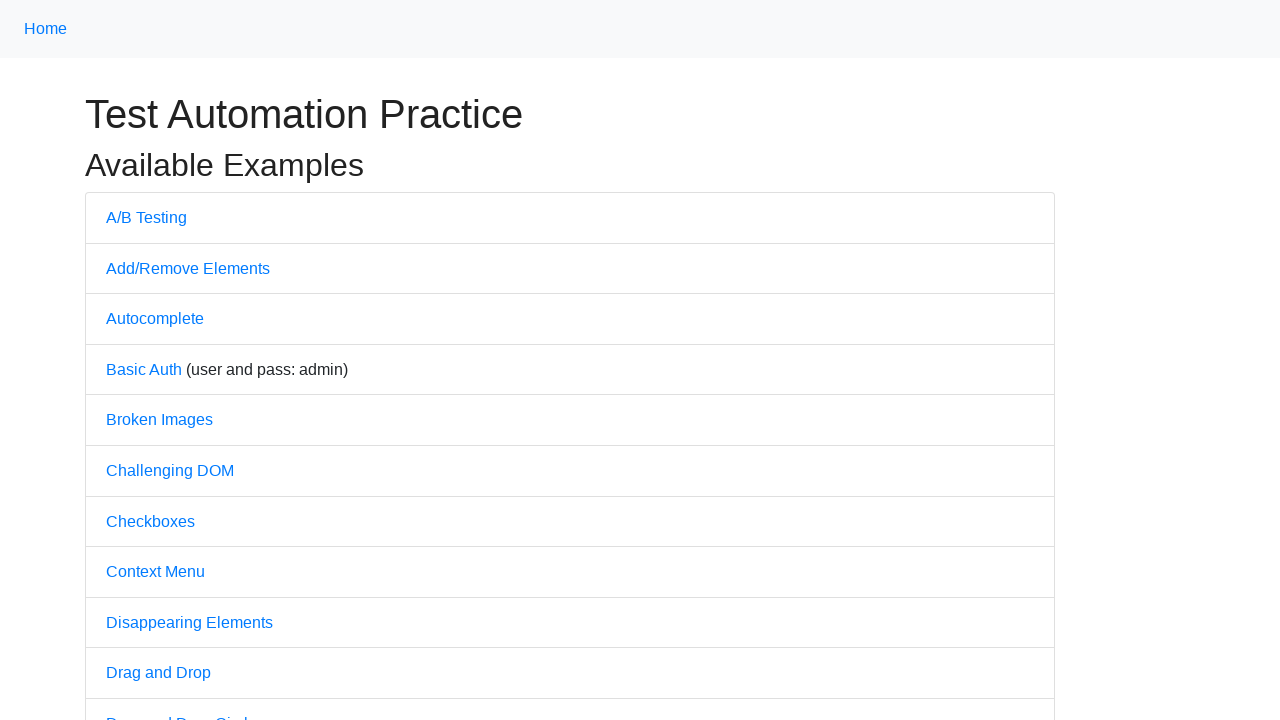

Clicked on Dropdown link at (143, 360) on text=Dropdown
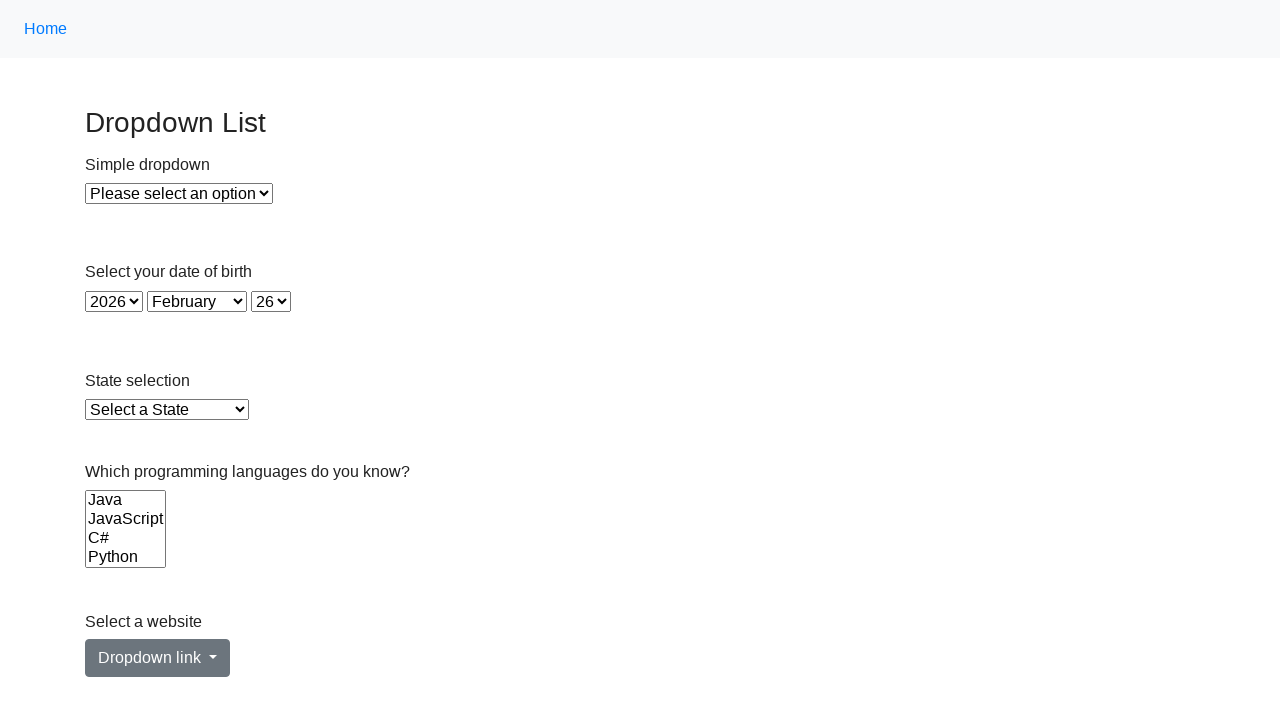

State dropdown selector loaded
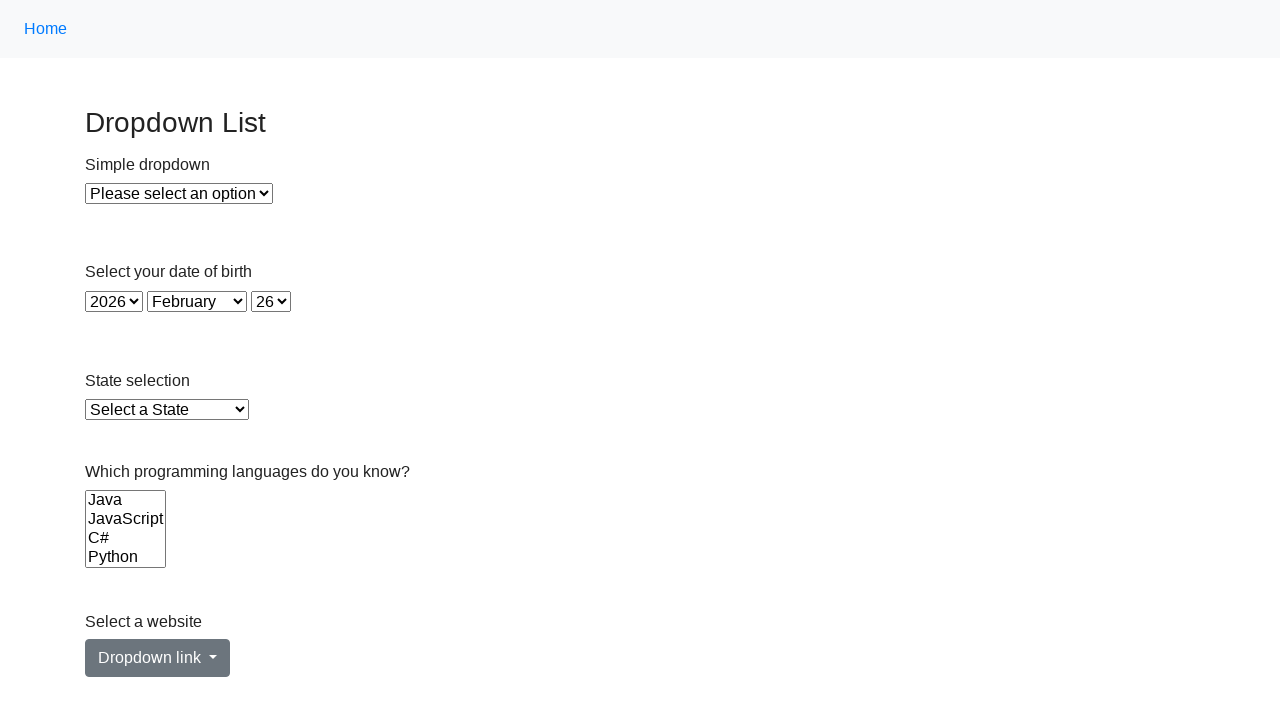

Selected Alabama from state dropdown on select#state
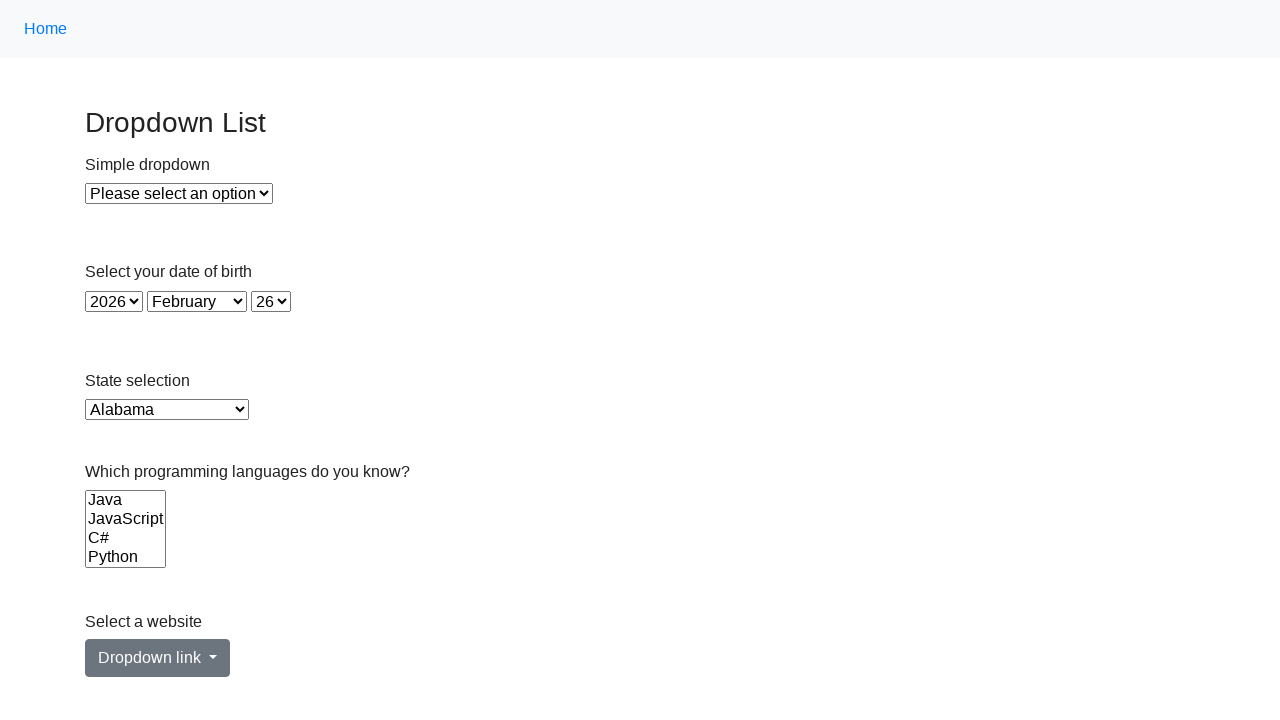

Located the selected option in state dropdown
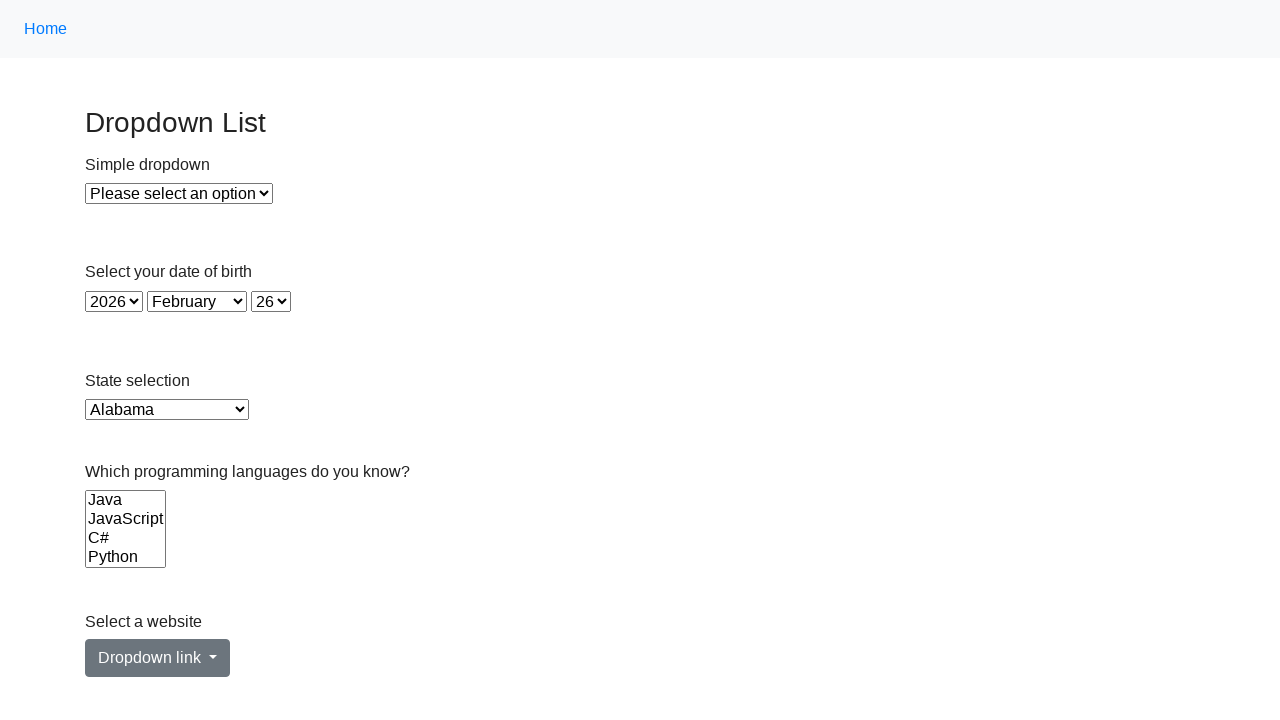

Verified that Alabama is selected in the state dropdown
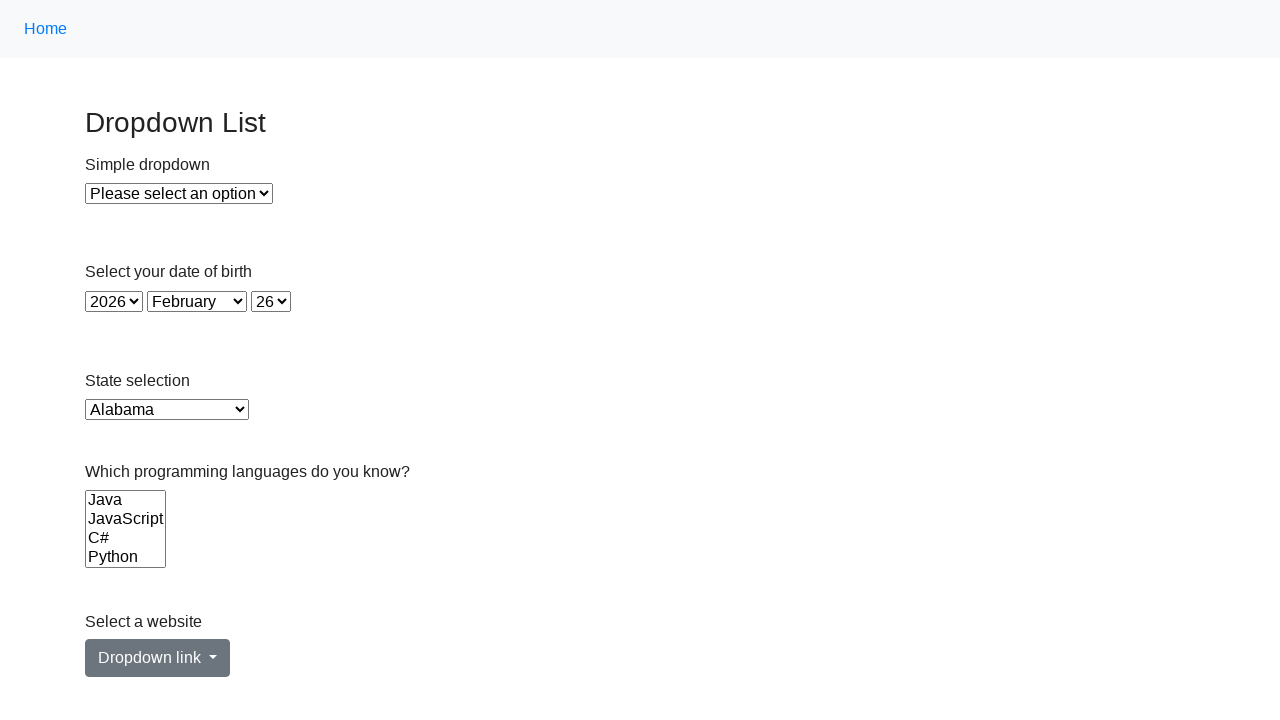

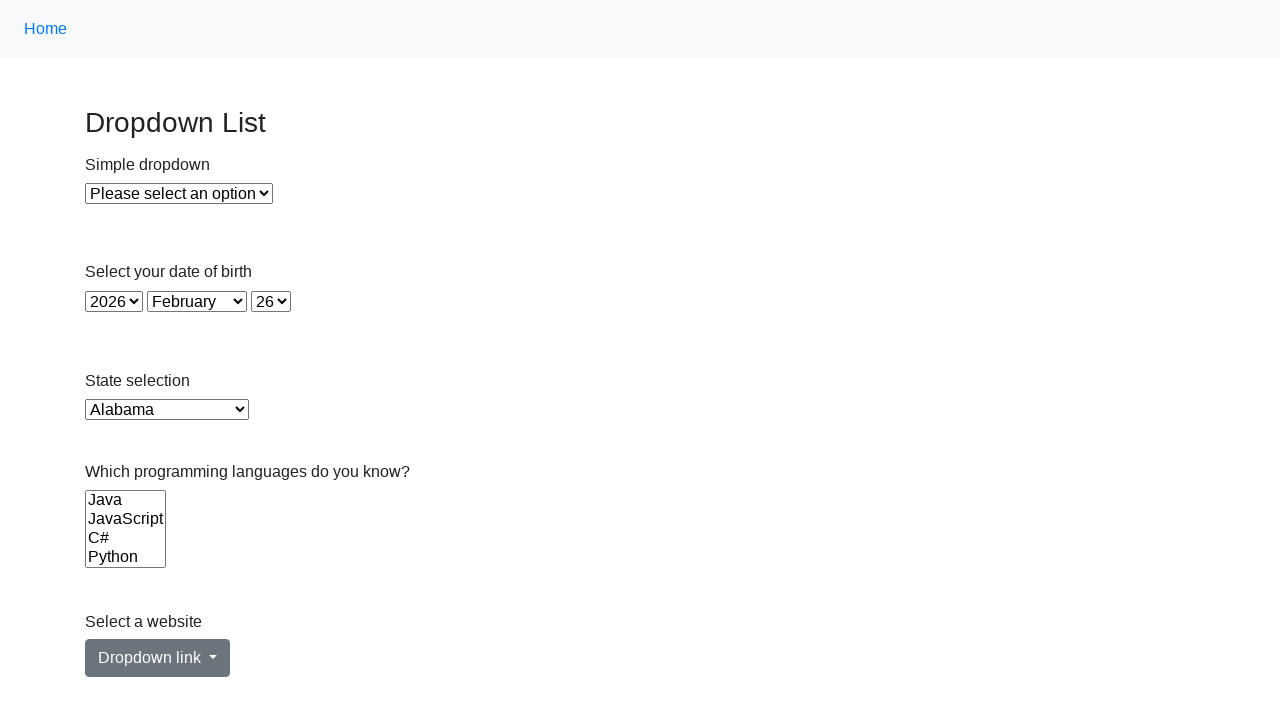